Tests drag and drop functionality by dragging an element to a target container and then dragging it back

Starting URL: https://grotechminds.com/drag-and-drop/

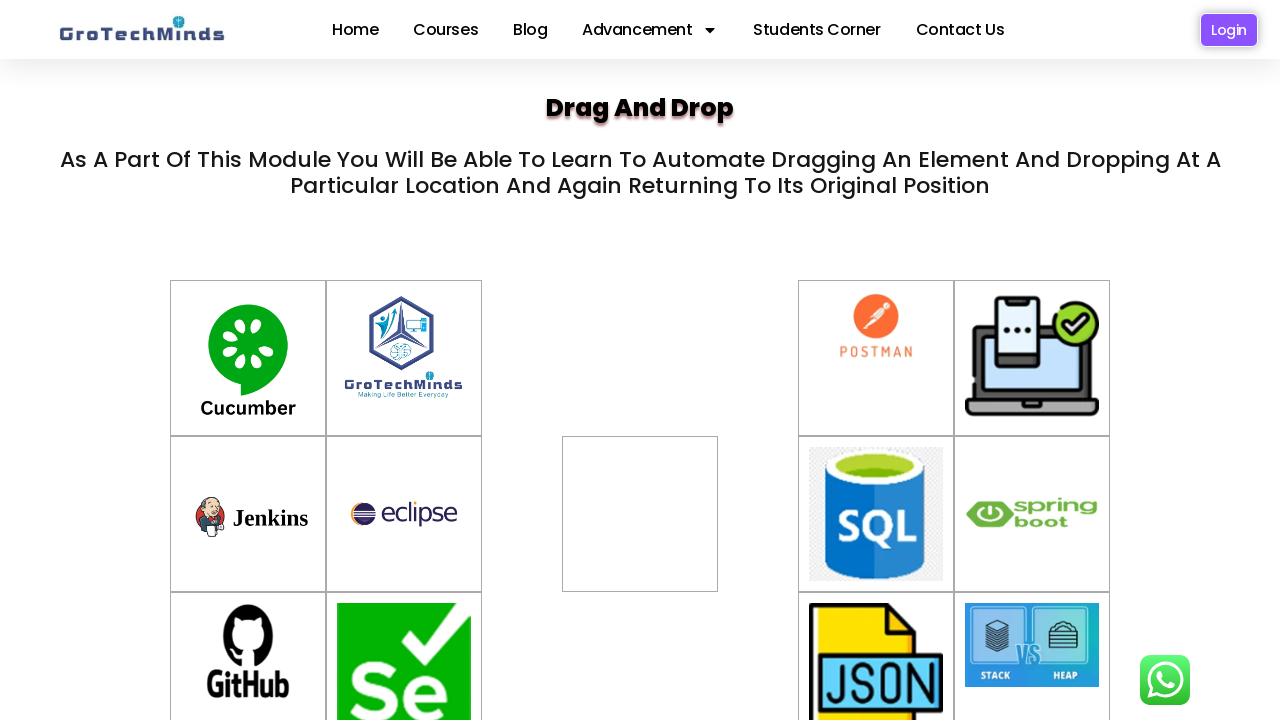

Located draggable element with id 'container-6'
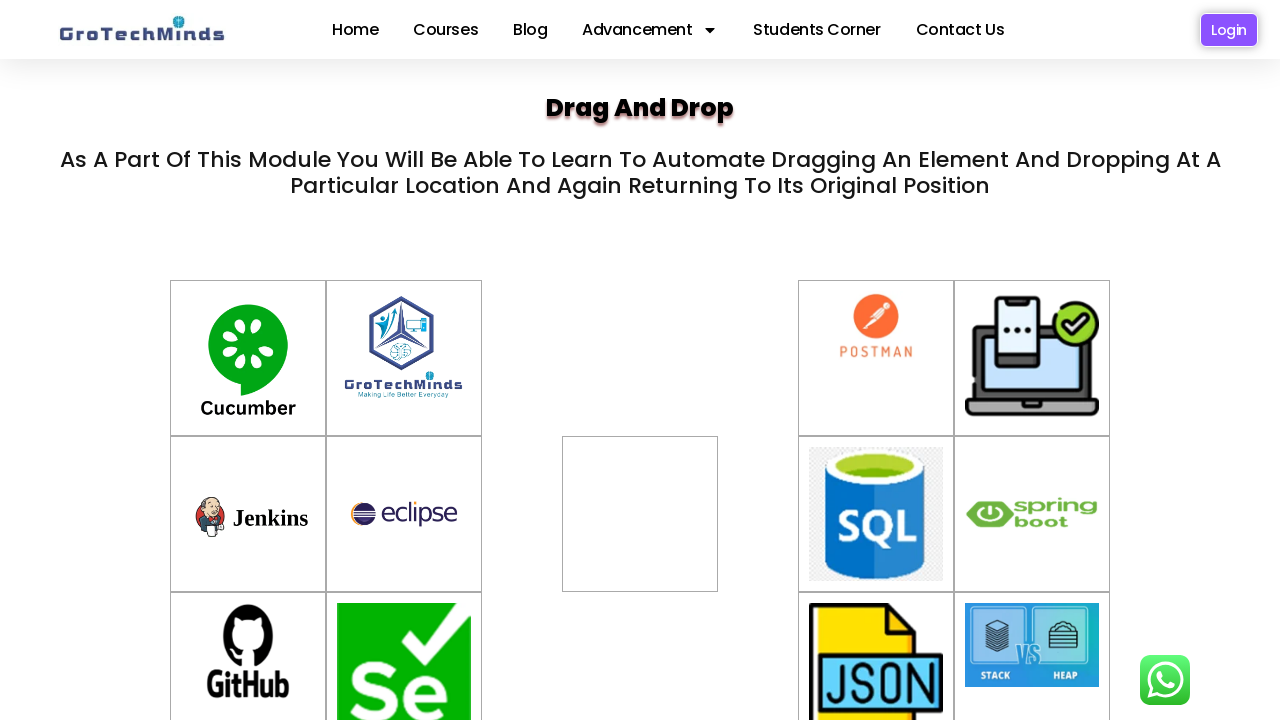

Located drop target element with id 'div2'
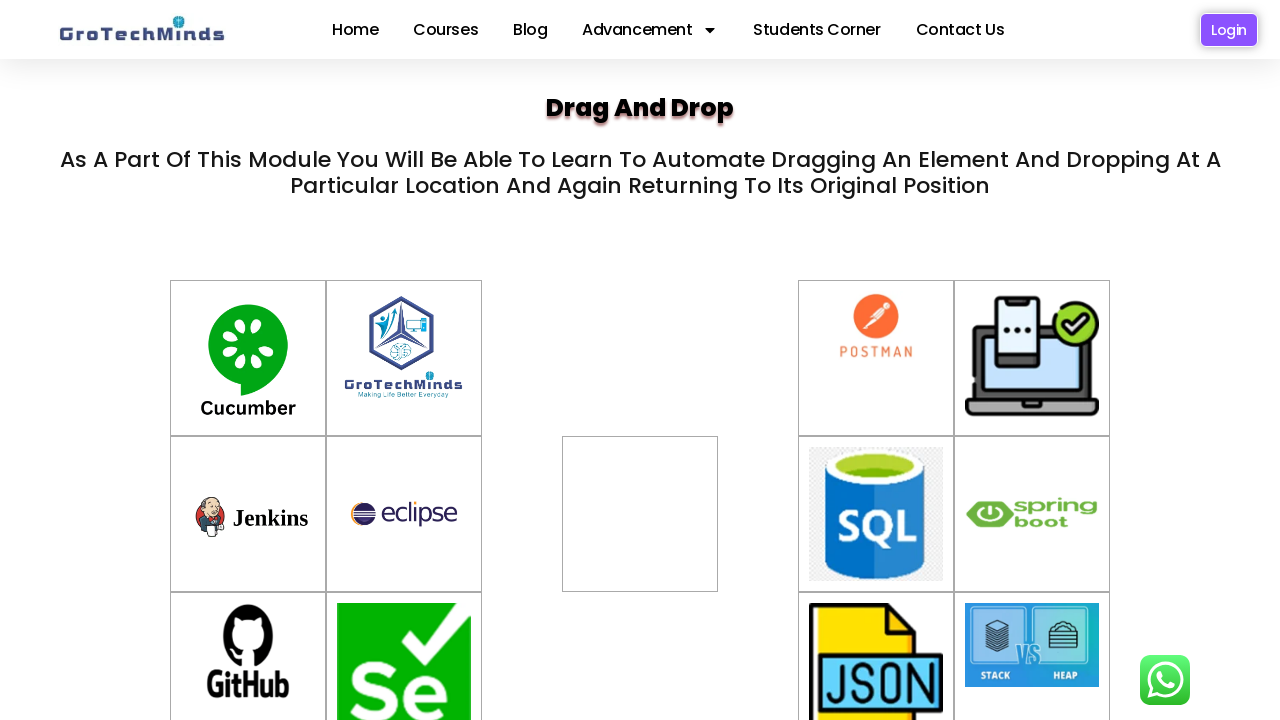

Dragged element from container-6 to drop target div2 at (640, 514)
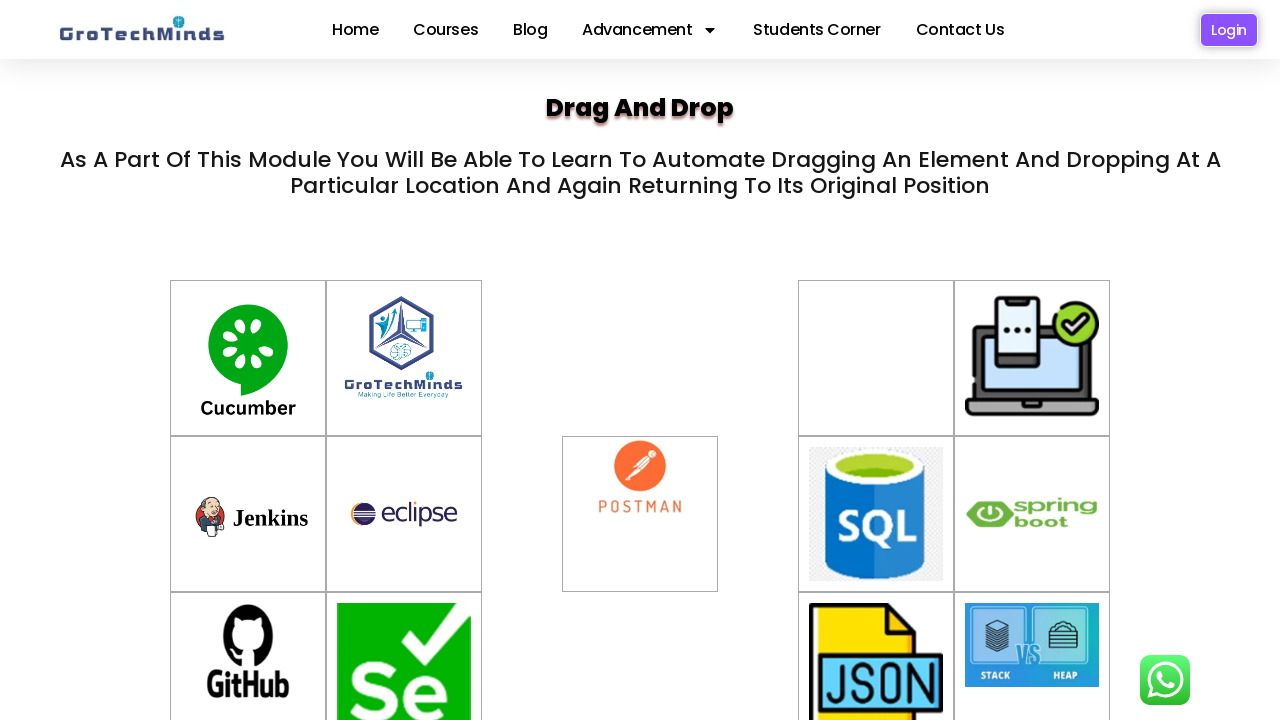

Waited 2 seconds to observe the drag and drop result
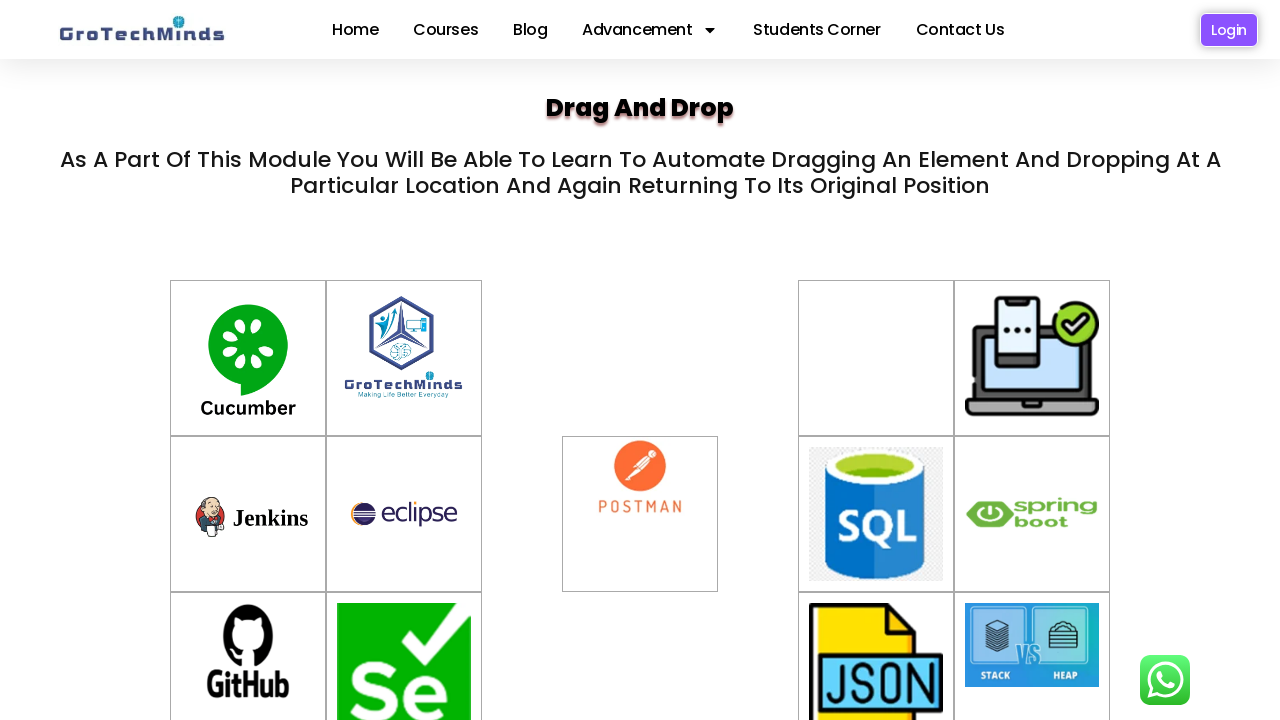

Dragged element back from div2 to original container-6 position at (876, 358)
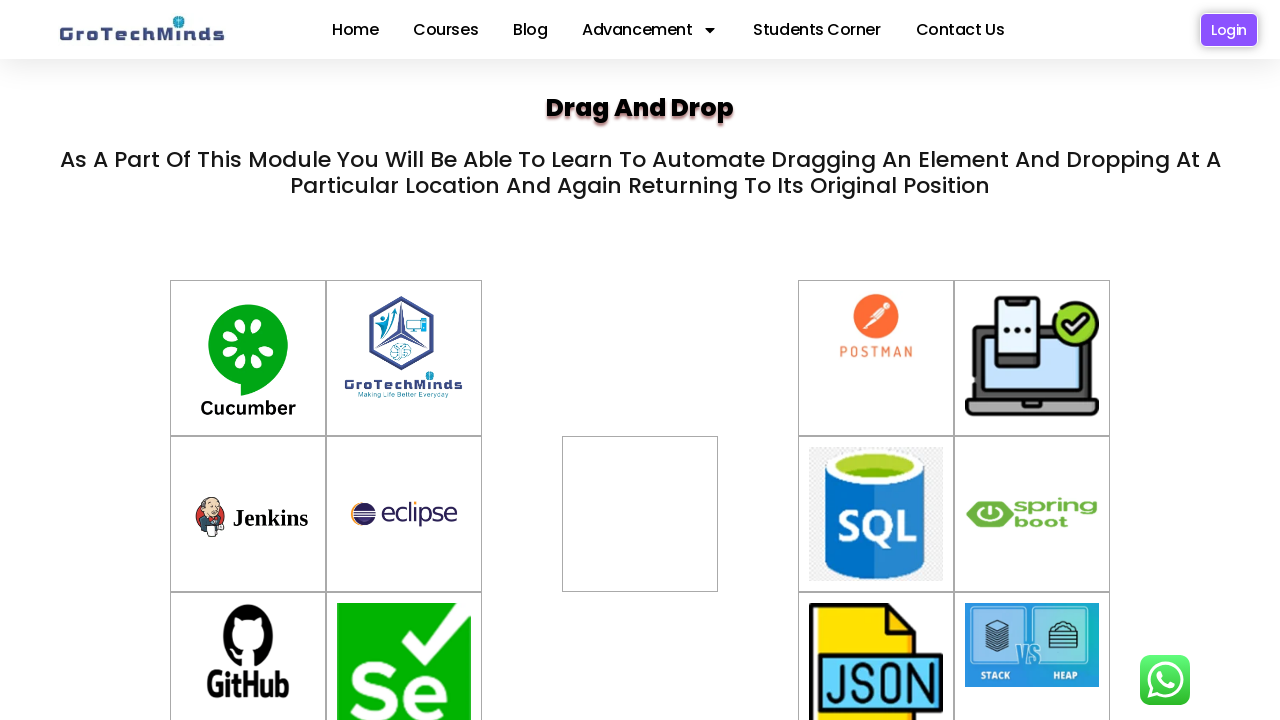

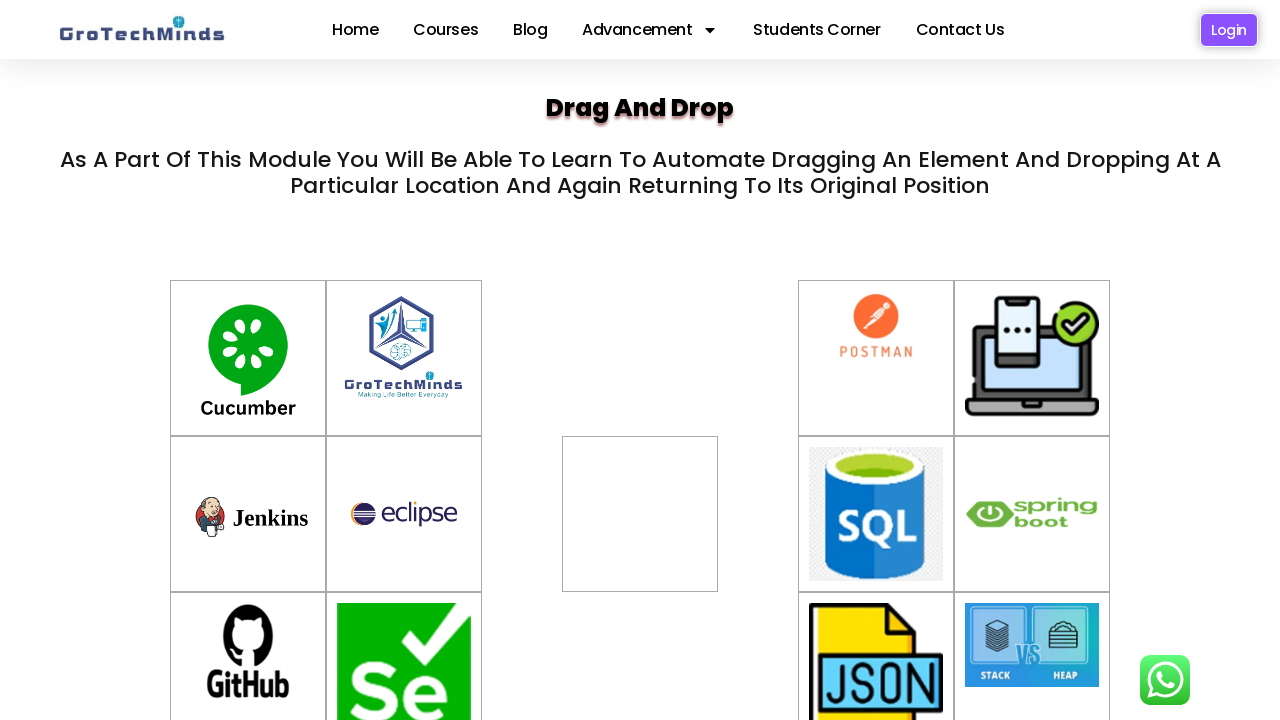